Tests that pressing Escape cancels edits and restores the original text.

Starting URL: https://demo.playwright.dev/todomvc

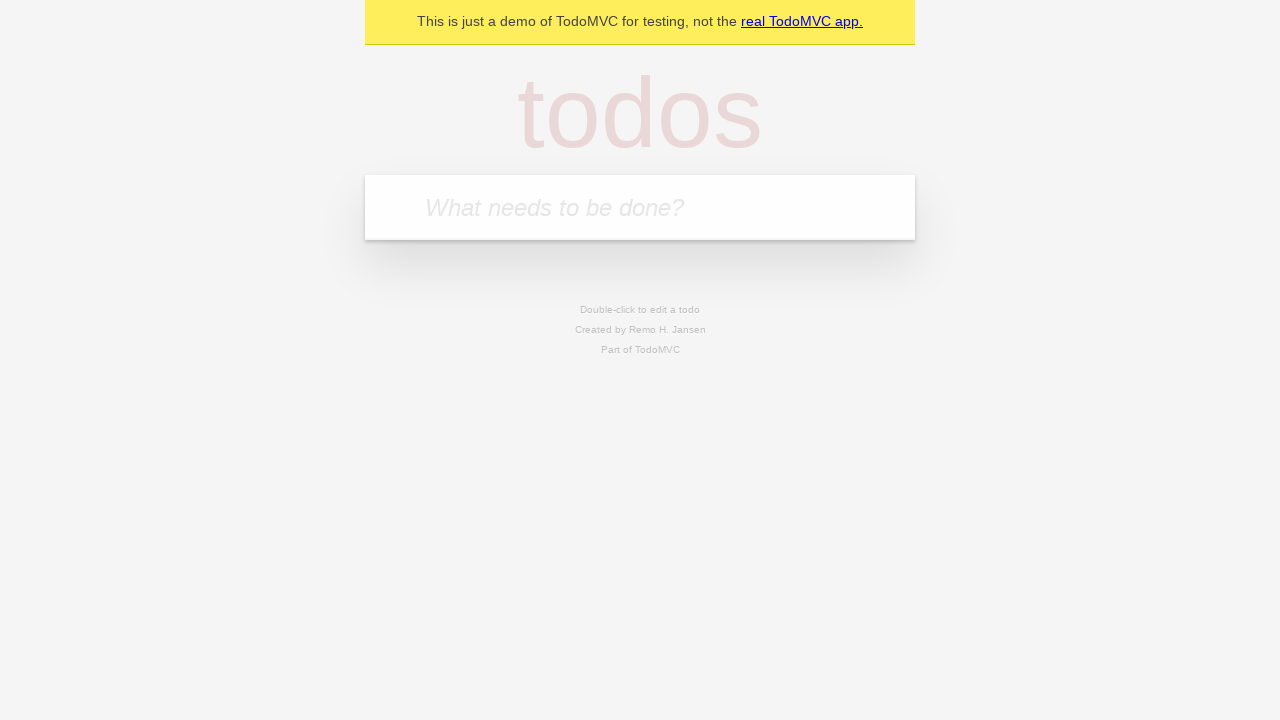

Filled todo input with 'buy some cheese' on internal:attr=[placeholder="What needs to be done?"i]
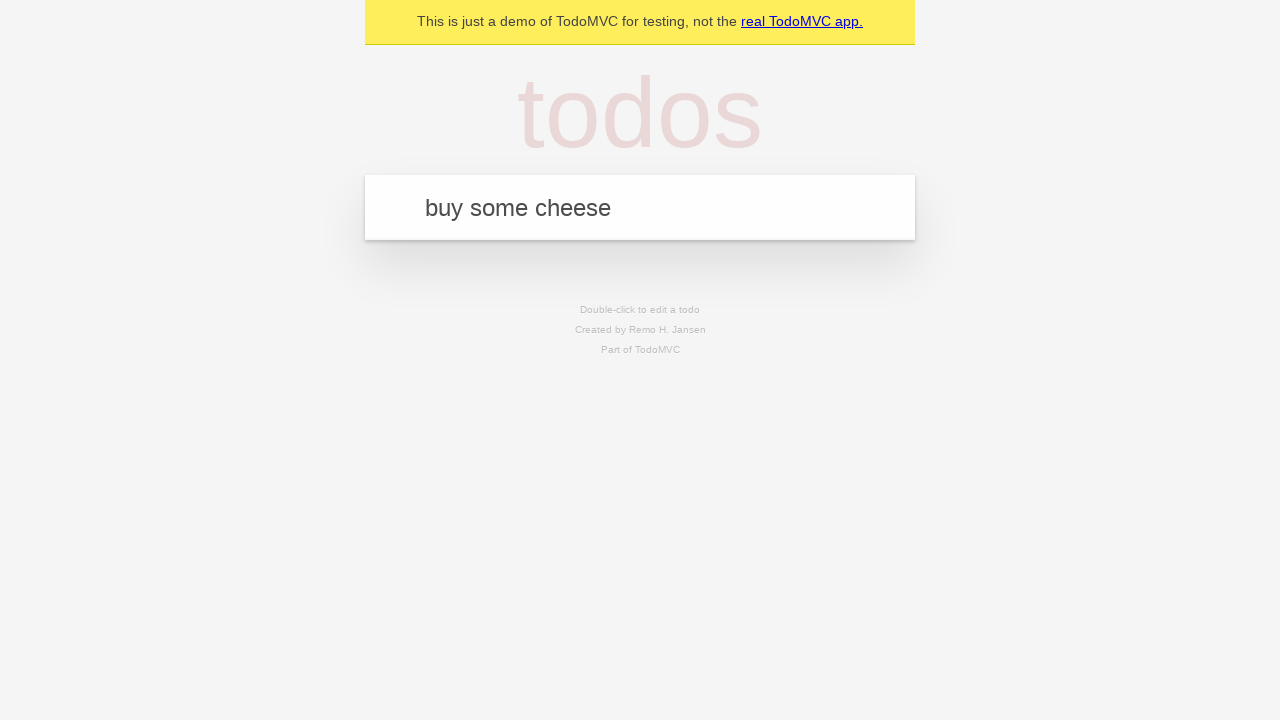

Pressed Enter to create first todo on internal:attr=[placeholder="What needs to be done?"i]
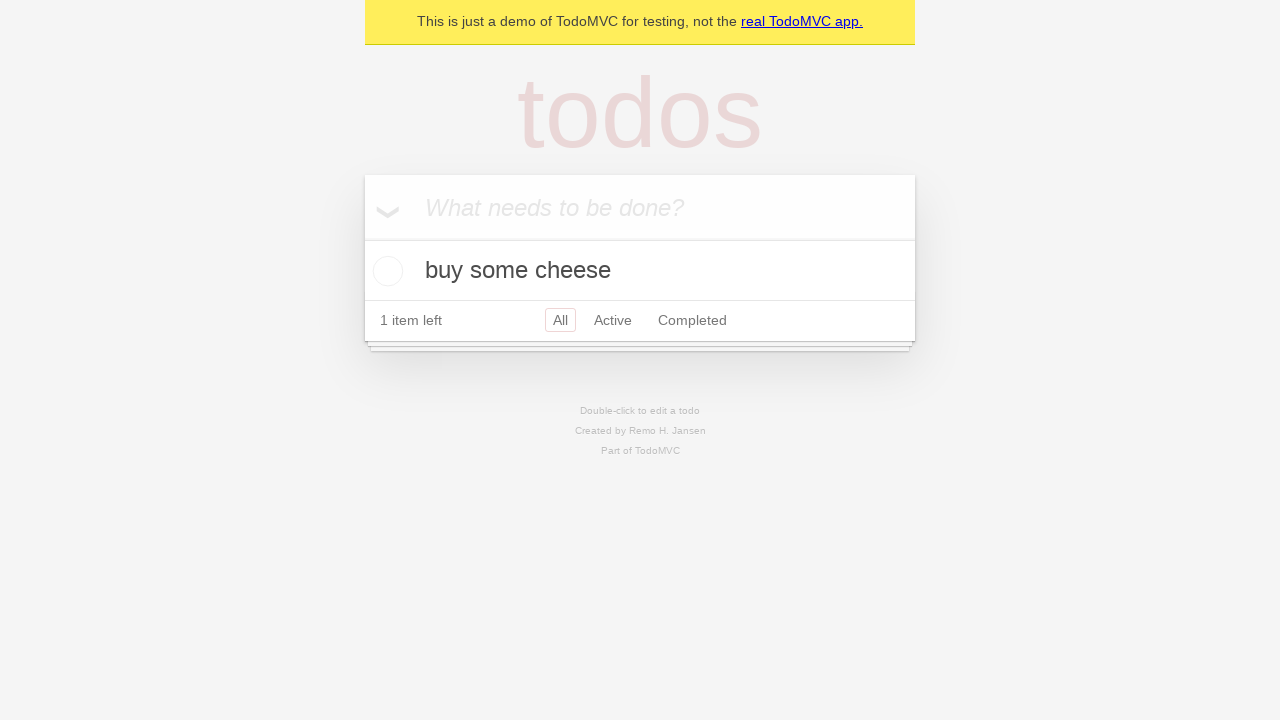

Filled todo input with 'feed the cat' on internal:attr=[placeholder="What needs to be done?"i]
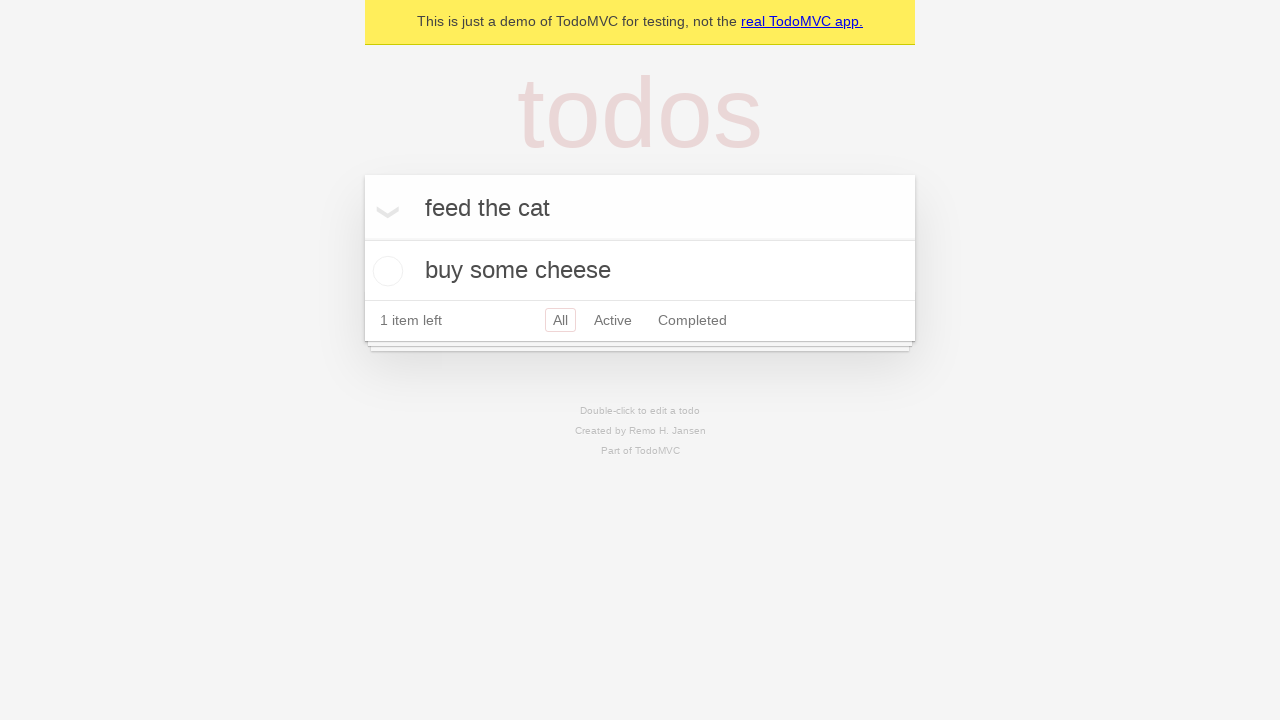

Pressed Enter to create second todo on internal:attr=[placeholder="What needs to be done?"i]
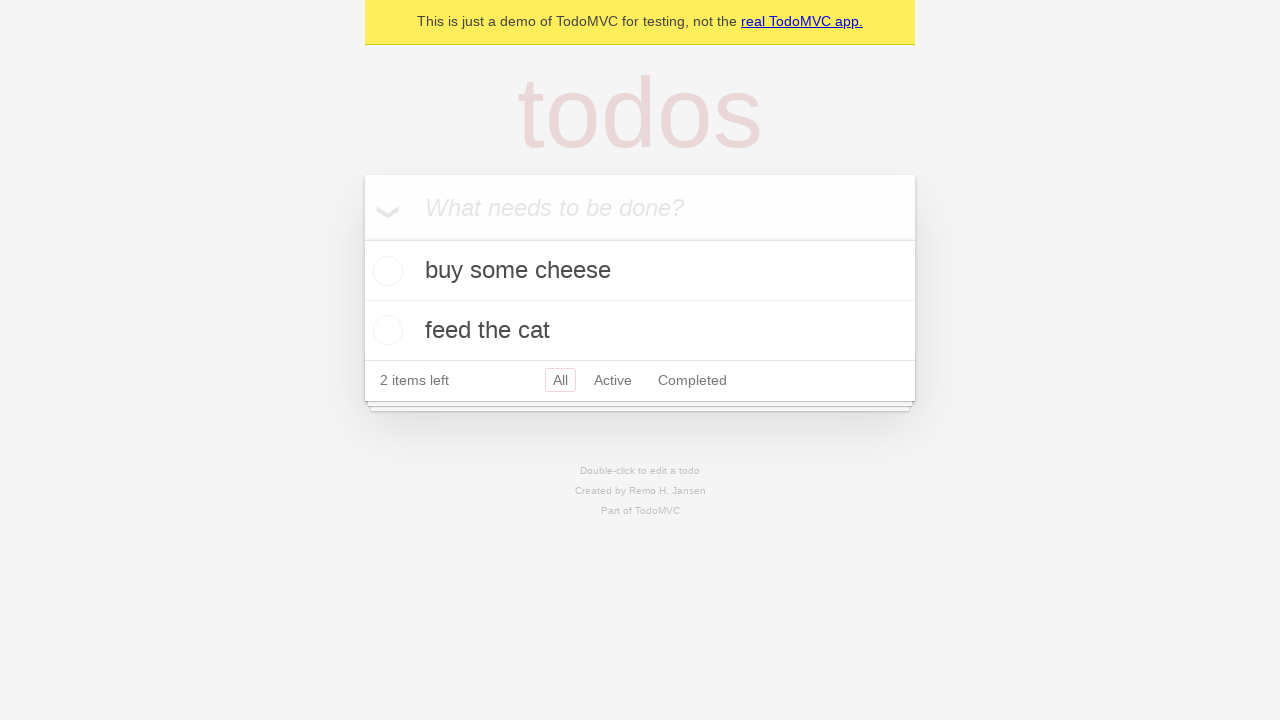

Filled todo input with 'book a doctors appointment' on internal:attr=[placeholder="What needs to be done?"i]
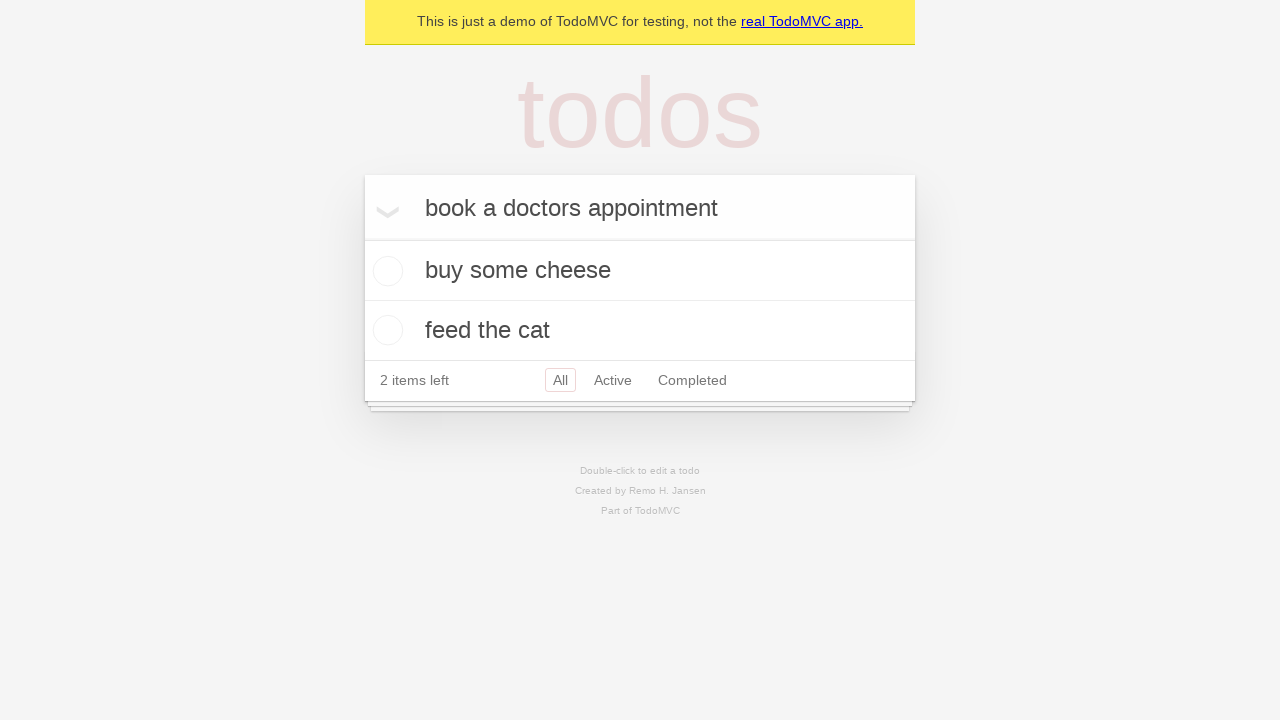

Pressed Enter to create third todo on internal:attr=[placeholder="What needs to be done?"i]
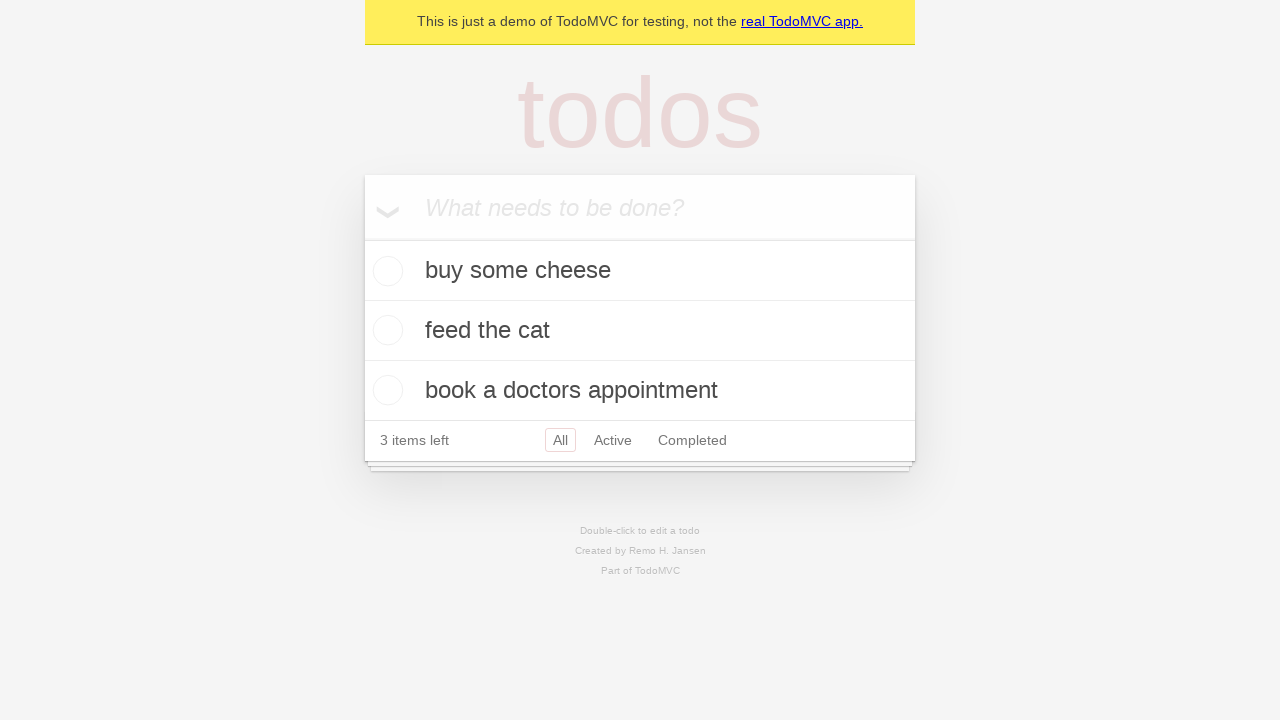

Double-clicked second todo to enter edit mode at (640, 331) on internal:testid=[data-testid="todo-item"s] >> nth=1
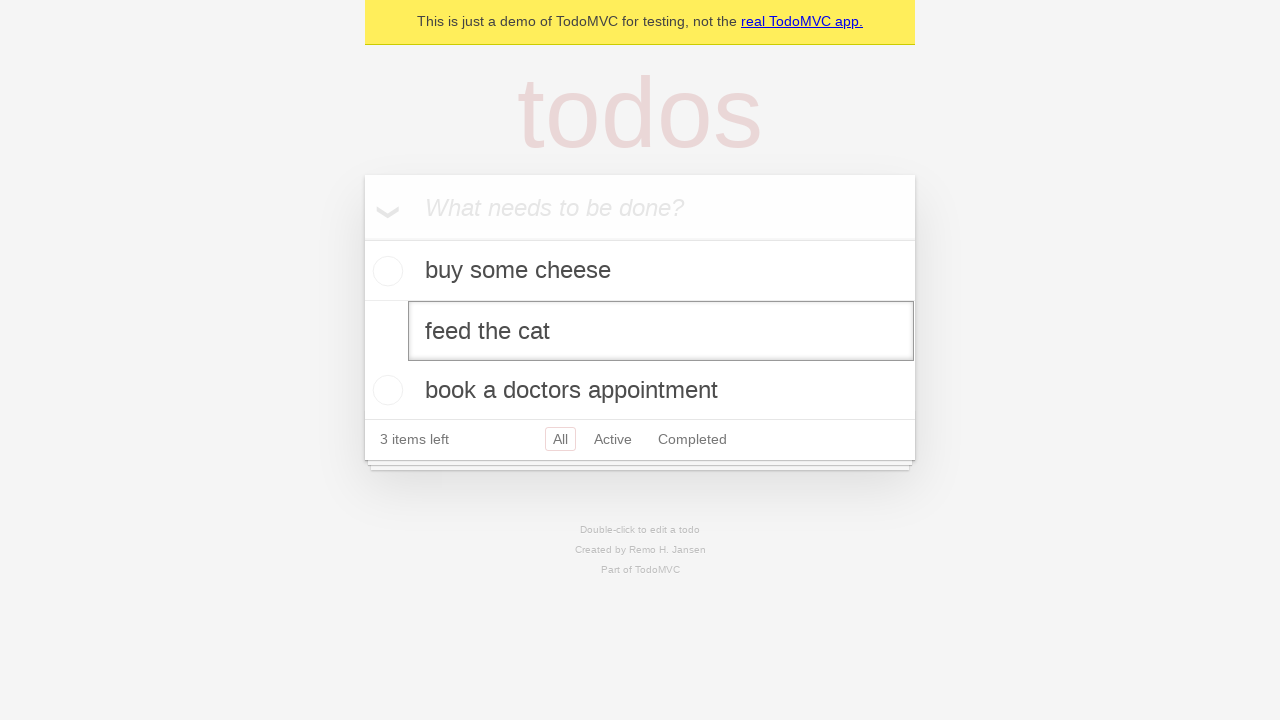

Filled edit field with 'buy some sausages' on internal:testid=[data-testid="todo-item"s] >> nth=1 >> internal:role=textbox[nam
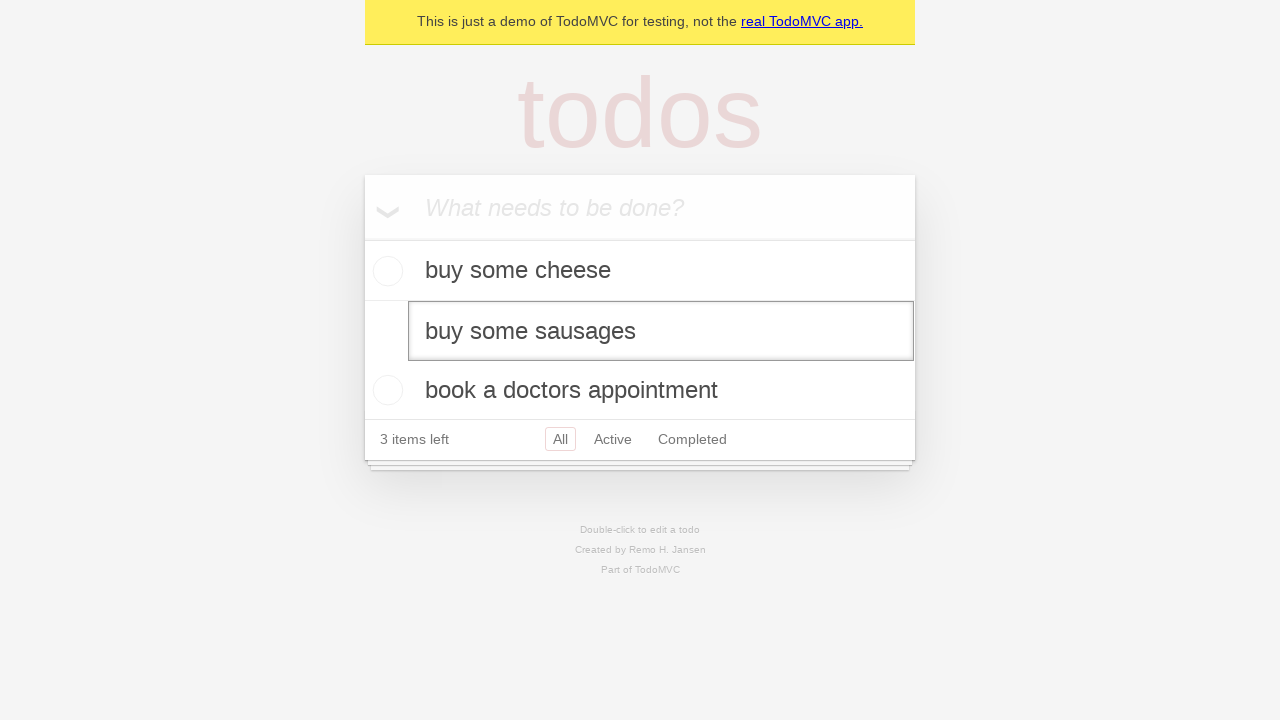

Pressed Escape to cancel edit on internal:testid=[data-testid="todo-item"s] >> nth=1 >> internal:role=textbox[nam
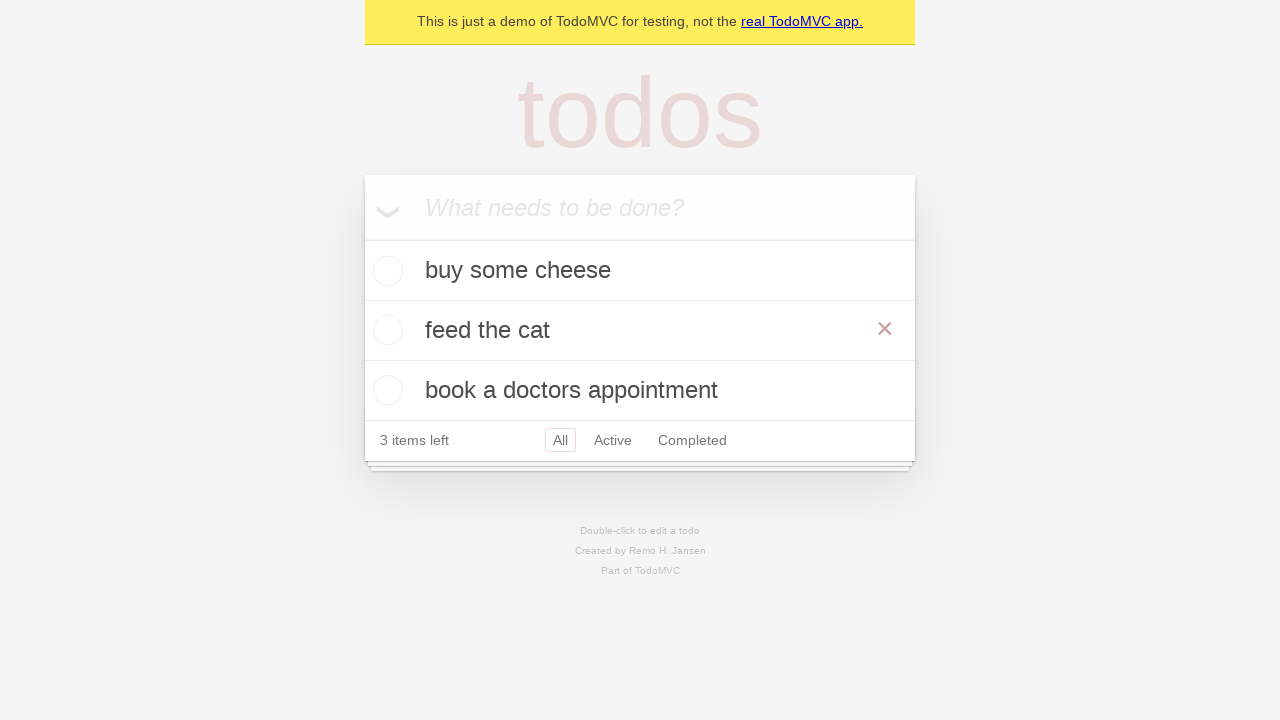

Verified todo title element is visible after canceling edit
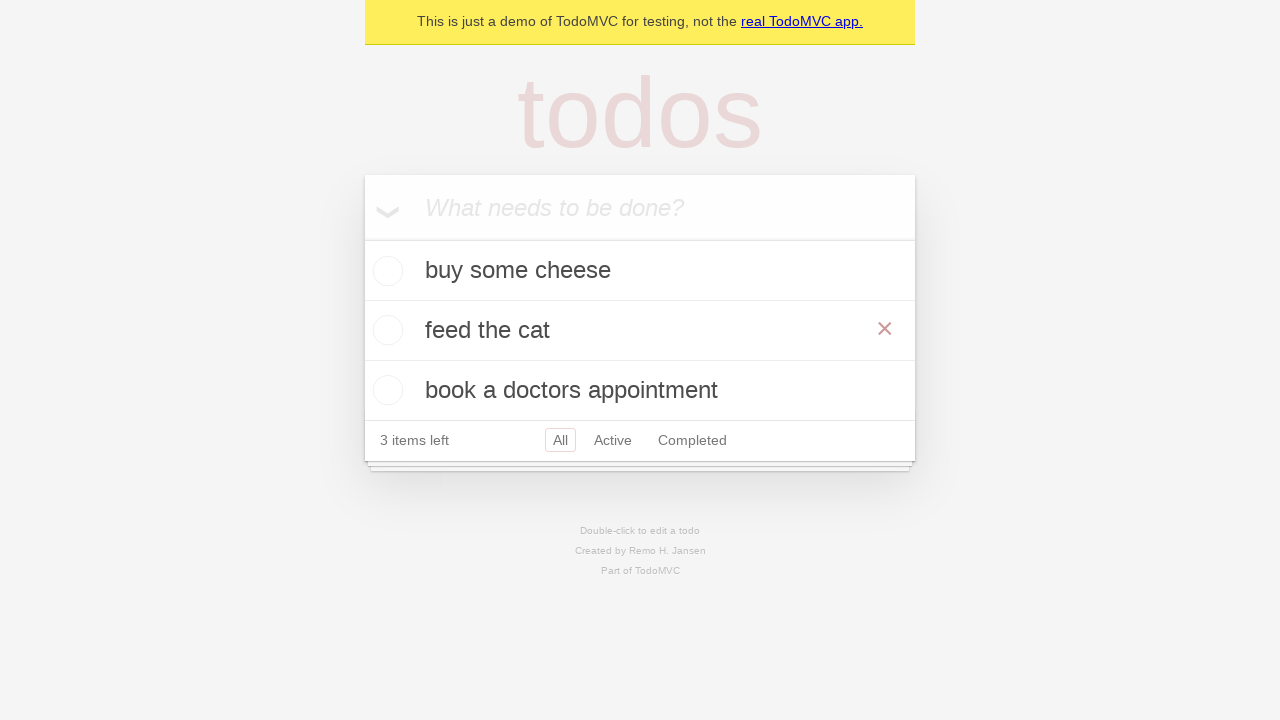

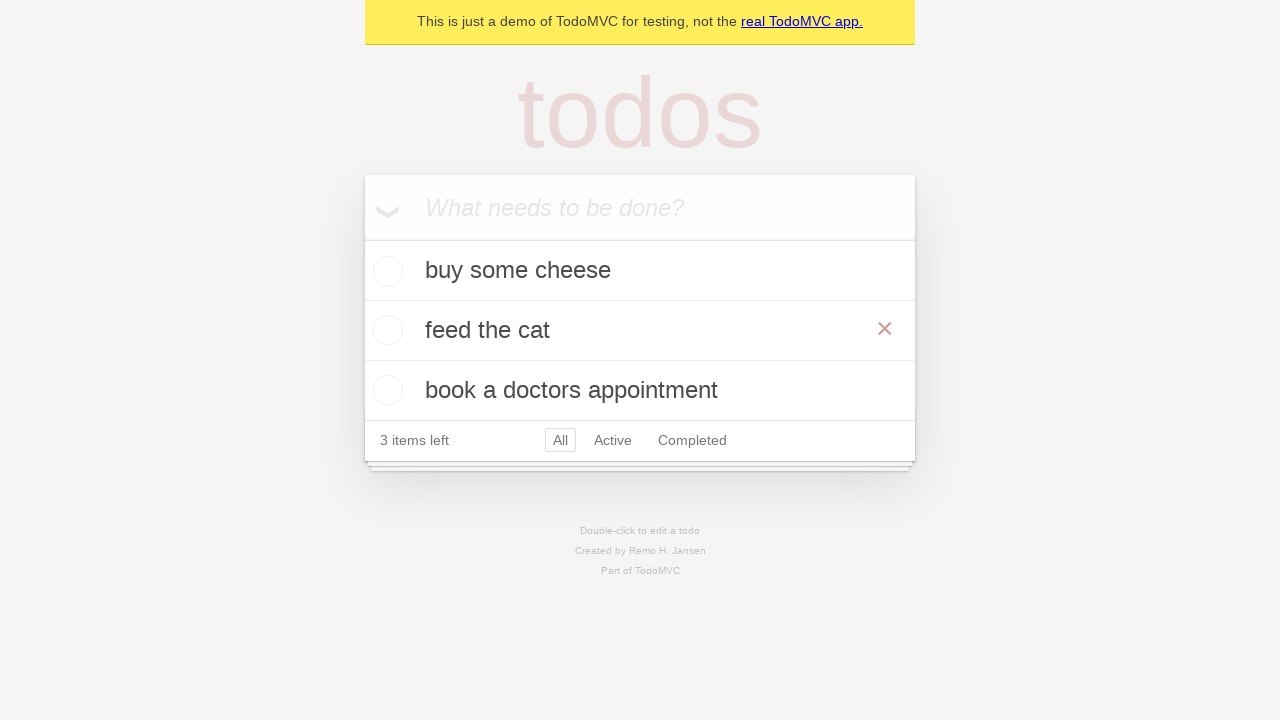